Solves a mathematical captcha by reading a value, calculating a result, filling the answer field, and selecting checkbox and radiobutton options before submitting

Starting URL: https://suninjuly.github.io/math.html

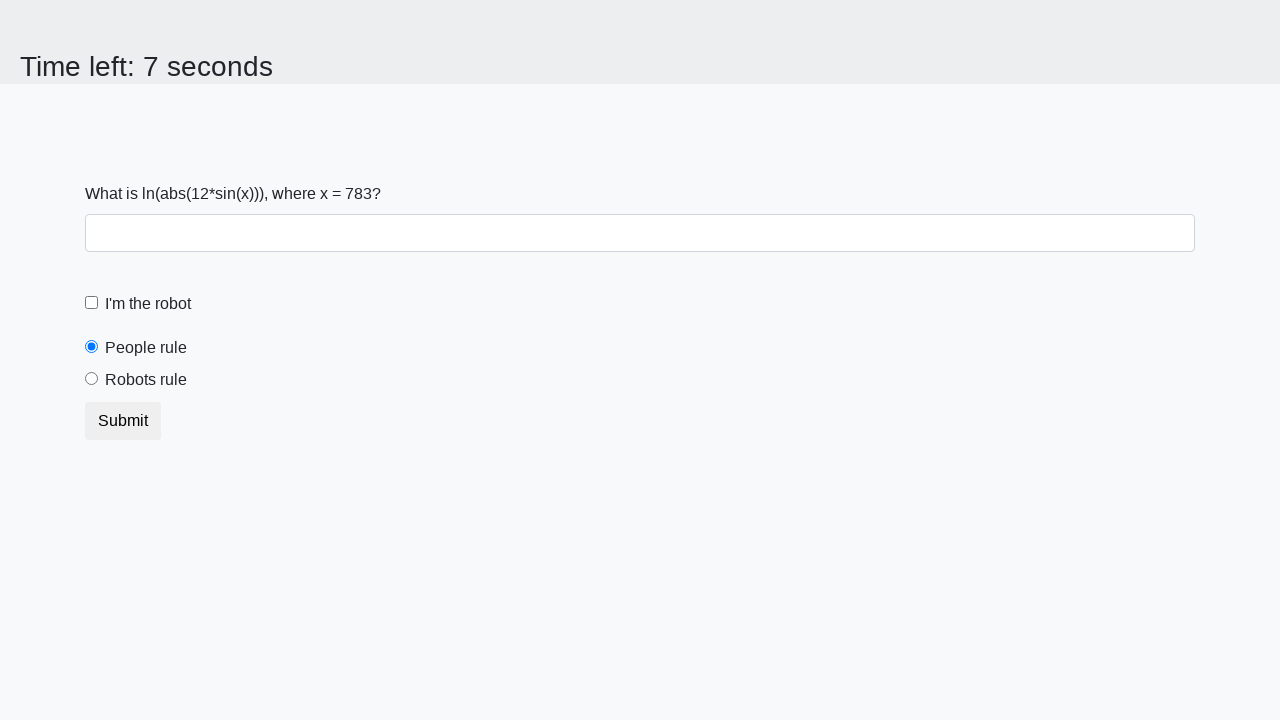

Read mathematical captcha value from #input_value element
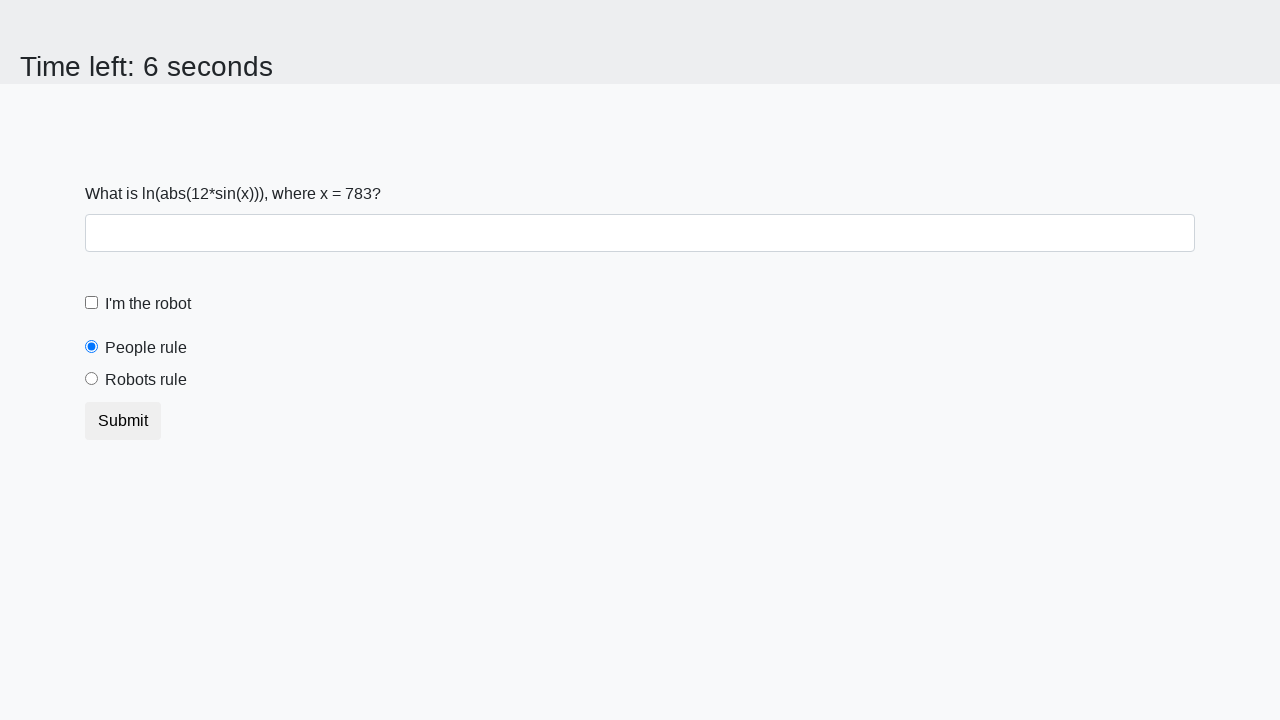

Filled answer field with calculated result on #answer
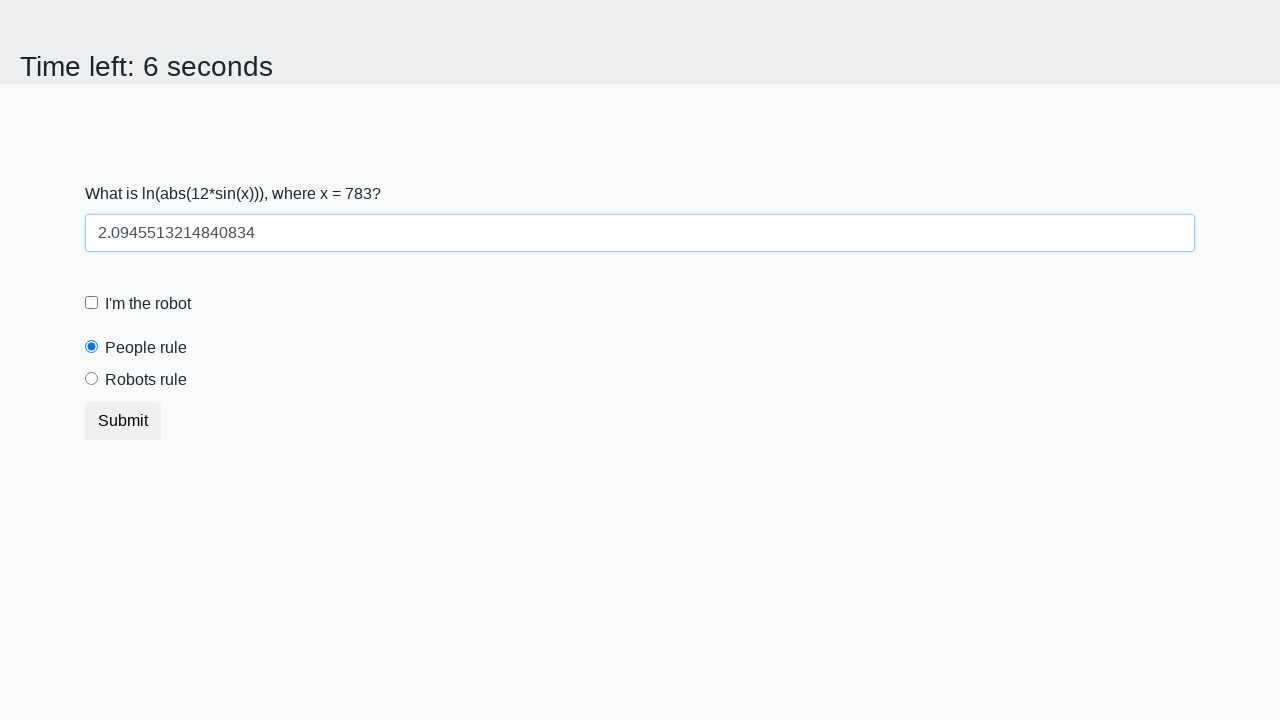

Clicked robot checkbox at (92, 303) on #robotCheckbox
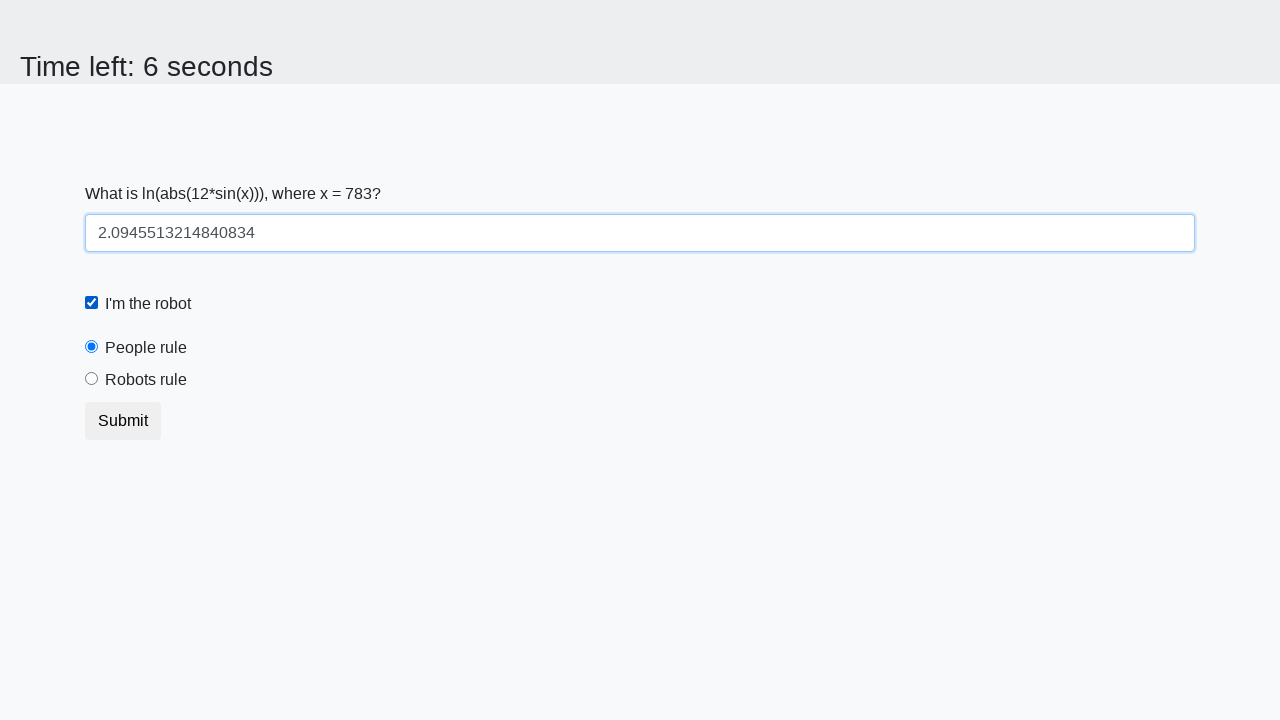

Selected robots rule radiobutton at (92, 379) on #robotsRule
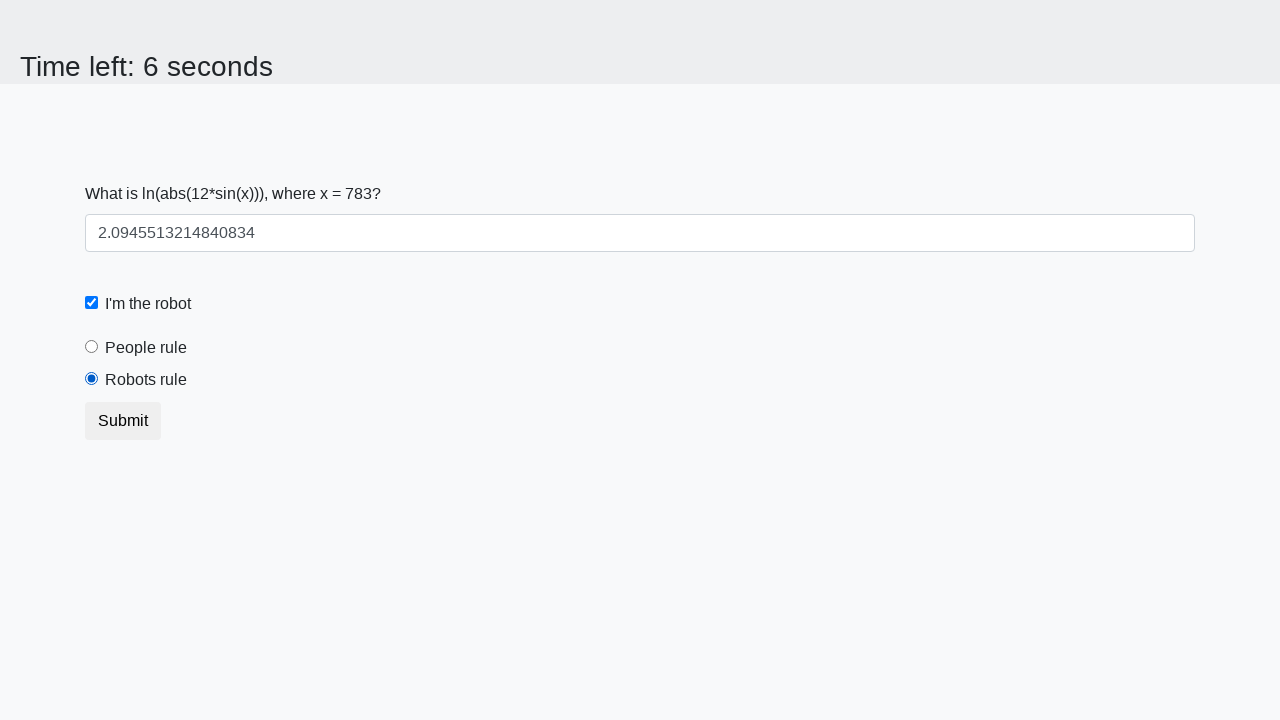

Clicked submit button to complete the form at (123, 421) on button.btn
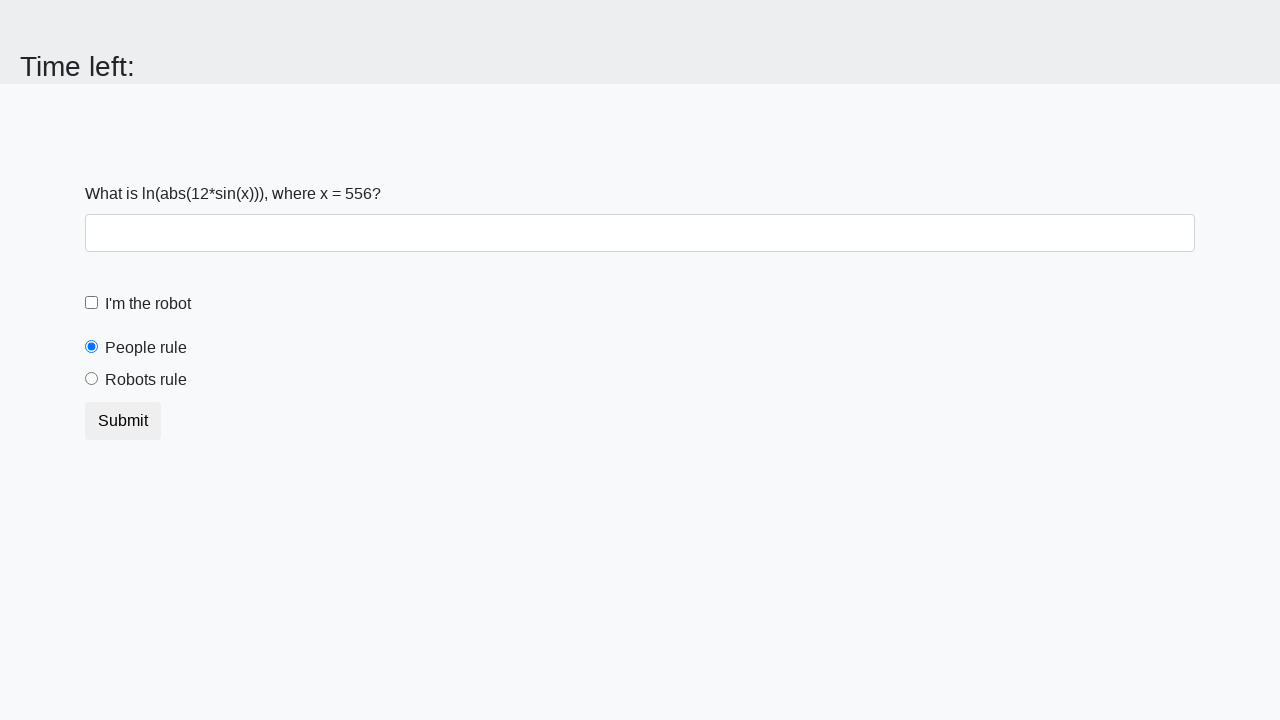

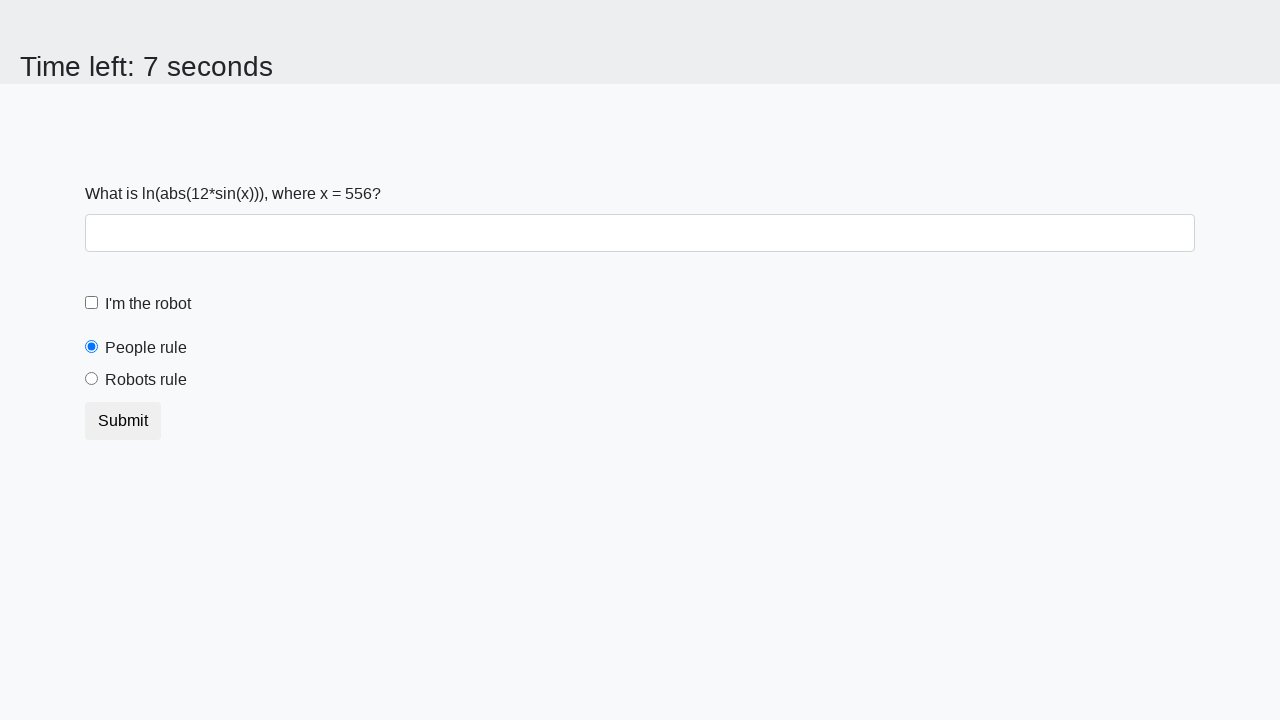